Tests opting out of A/B tests by adding an opt-out cookie before visiting the A/B test page, then navigating to verify the opt-out worked.

Starting URL: http://the-internet.herokuapp.com

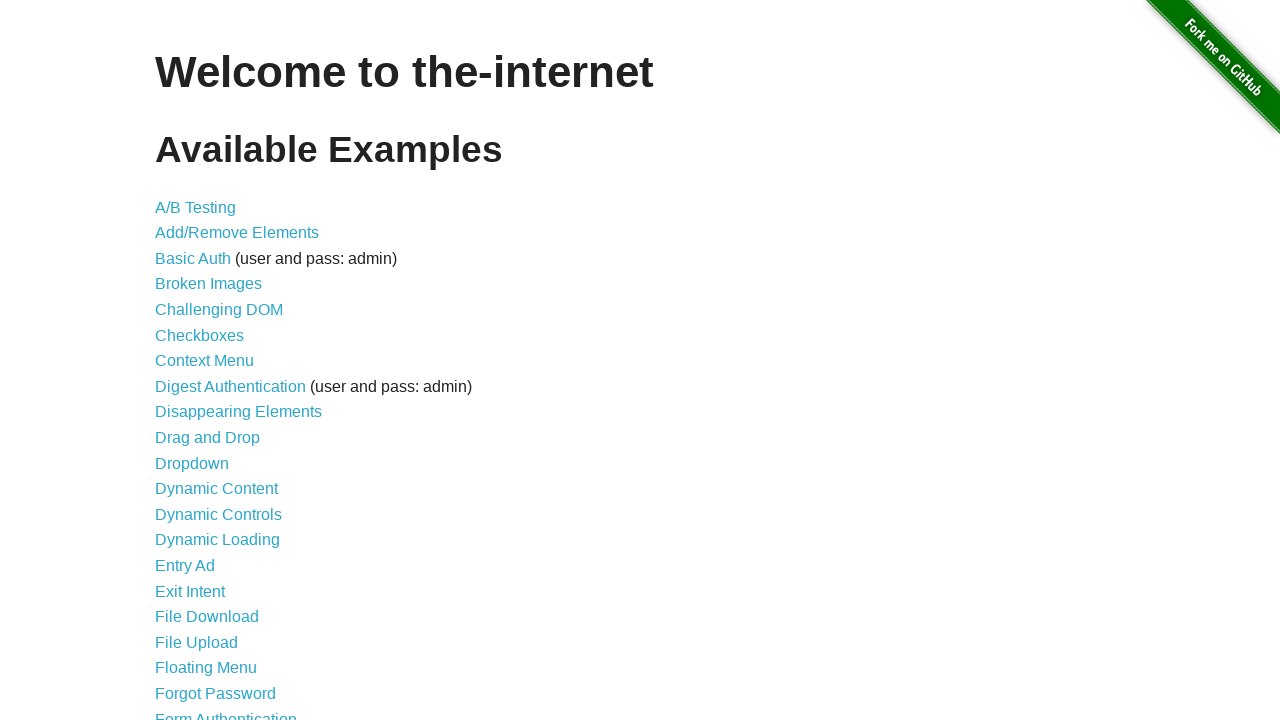

Added optimizelyOptOut cookie to opt out of A/B testing
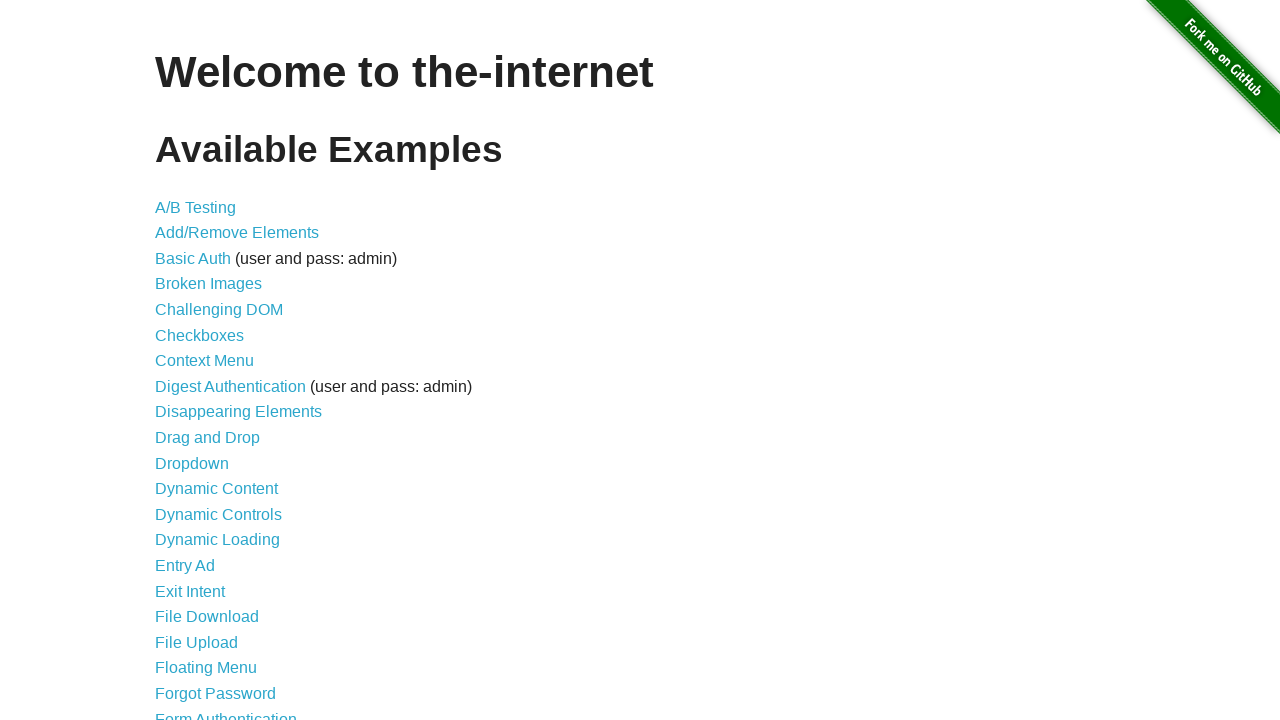

Navigated to A/B test page
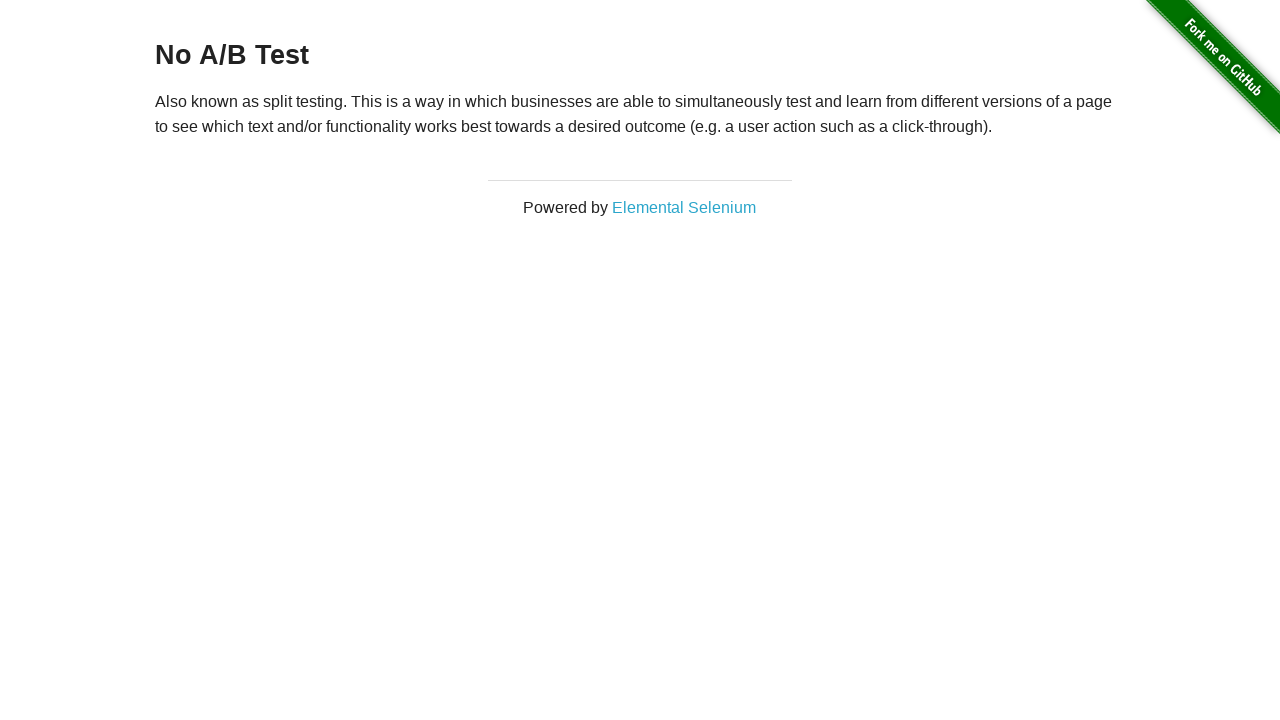

Retrieved heading text content
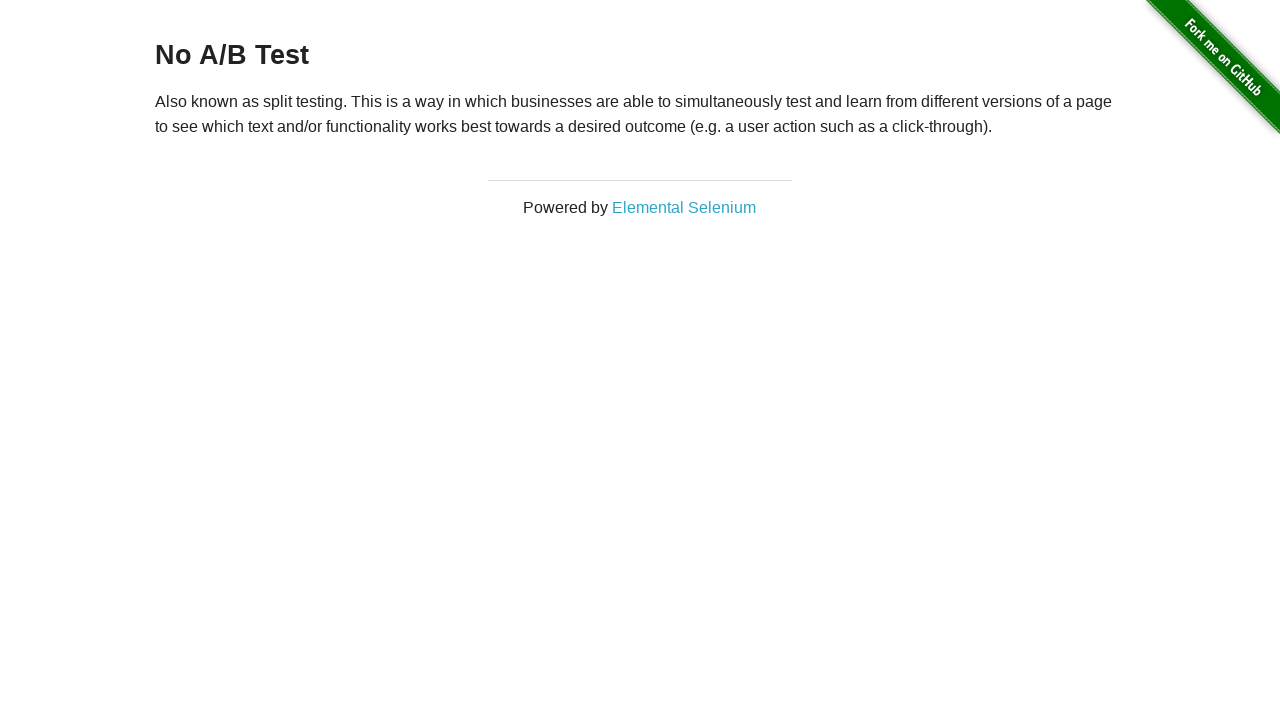

Verified heading displays 'No A/B Test' confirming opt-out worked
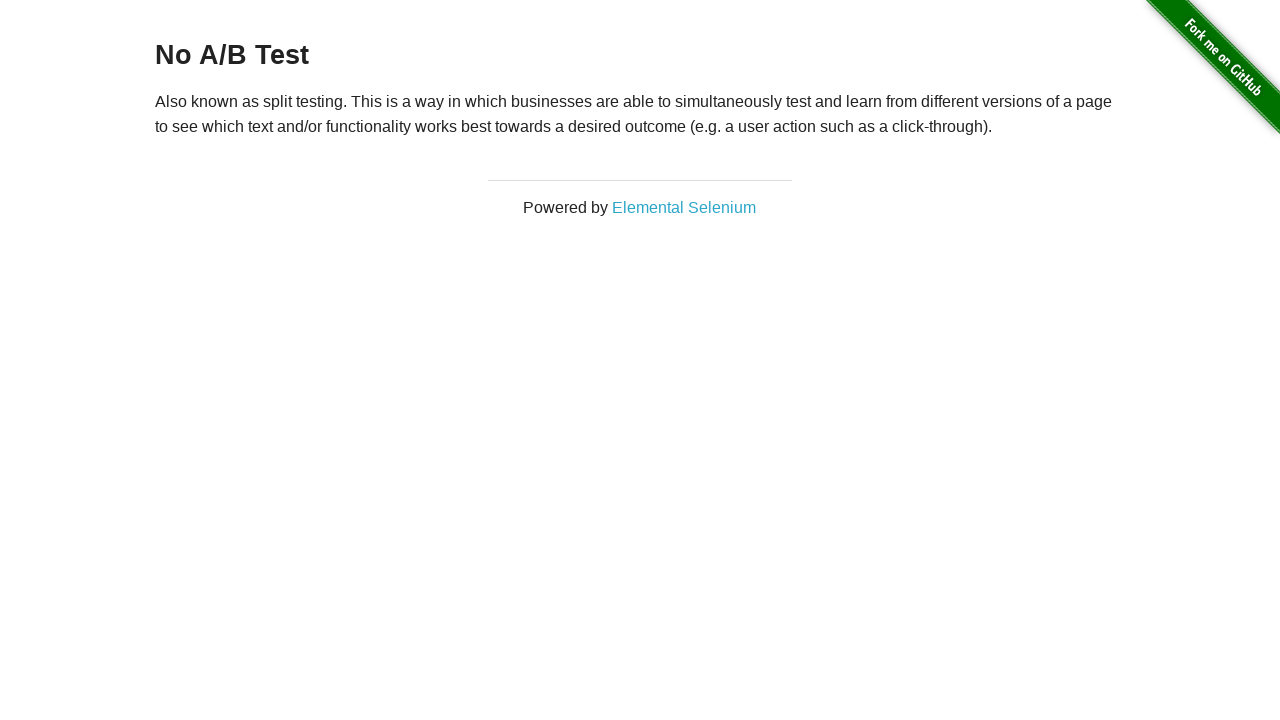

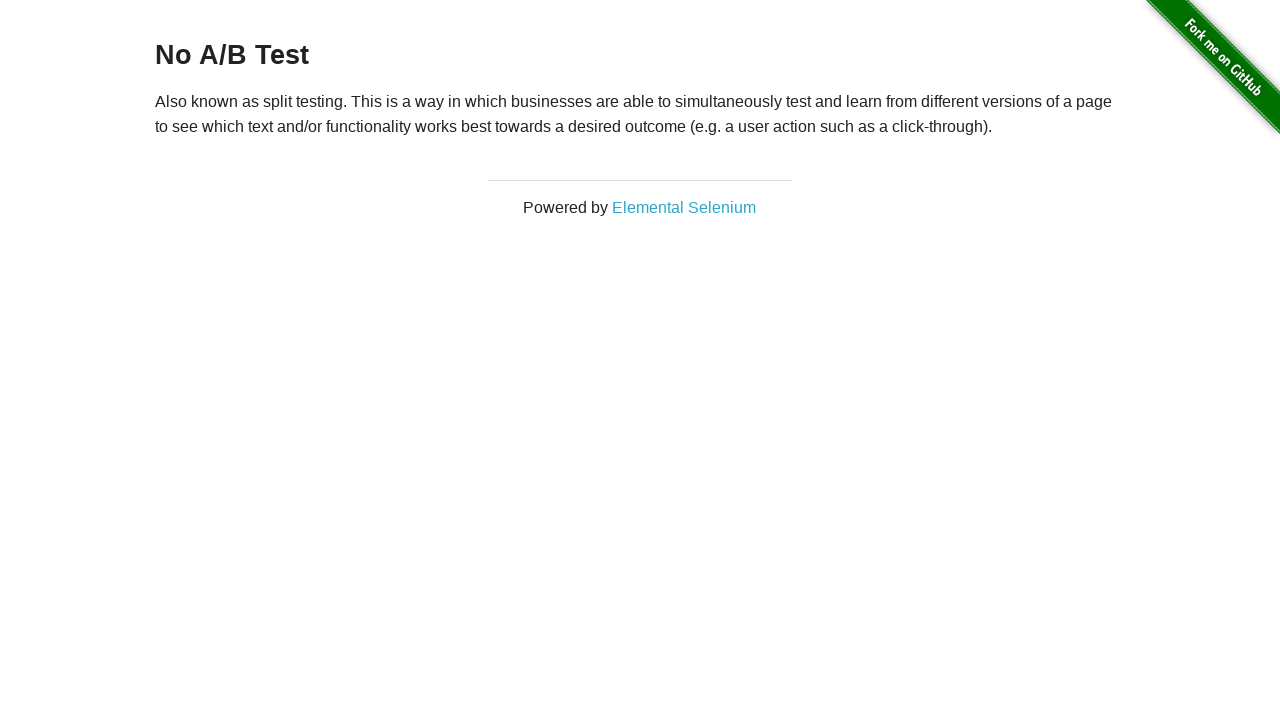